Navigates to Salesforce homepage and takes a screenshot of the page

Starting URL: https://www.salesforce.com/

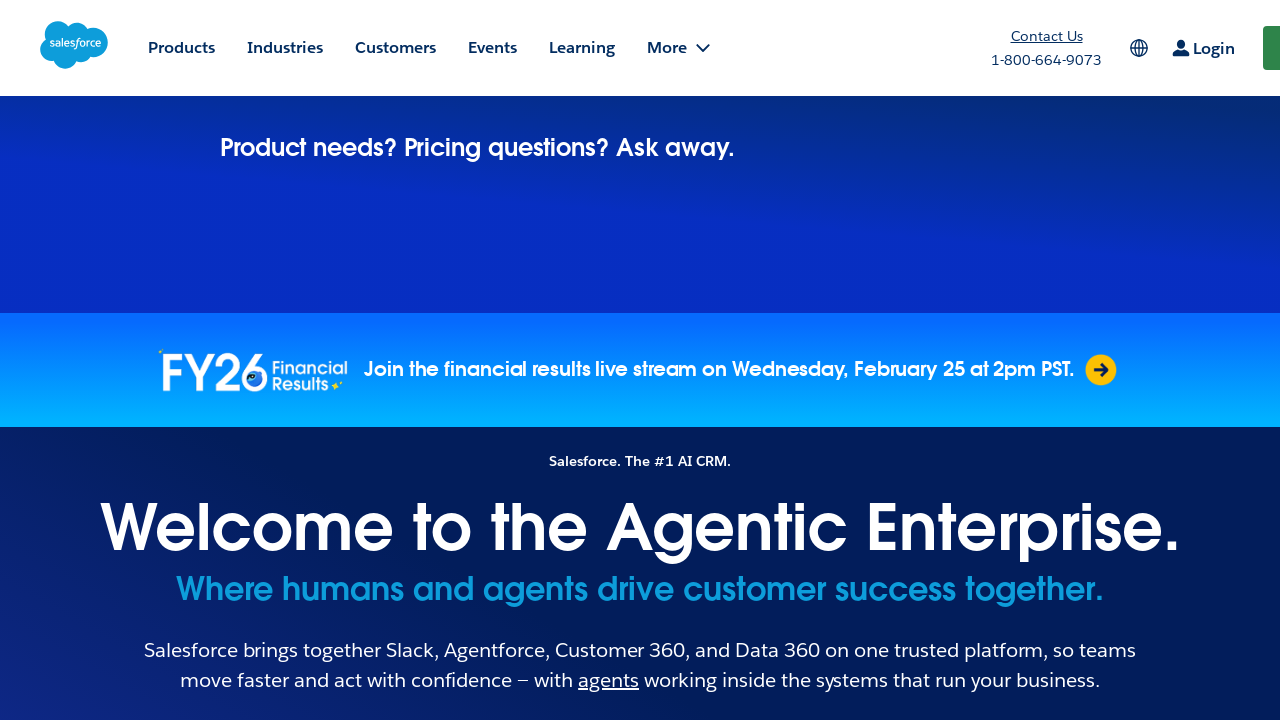

Took screenshot of Salesforce homepage
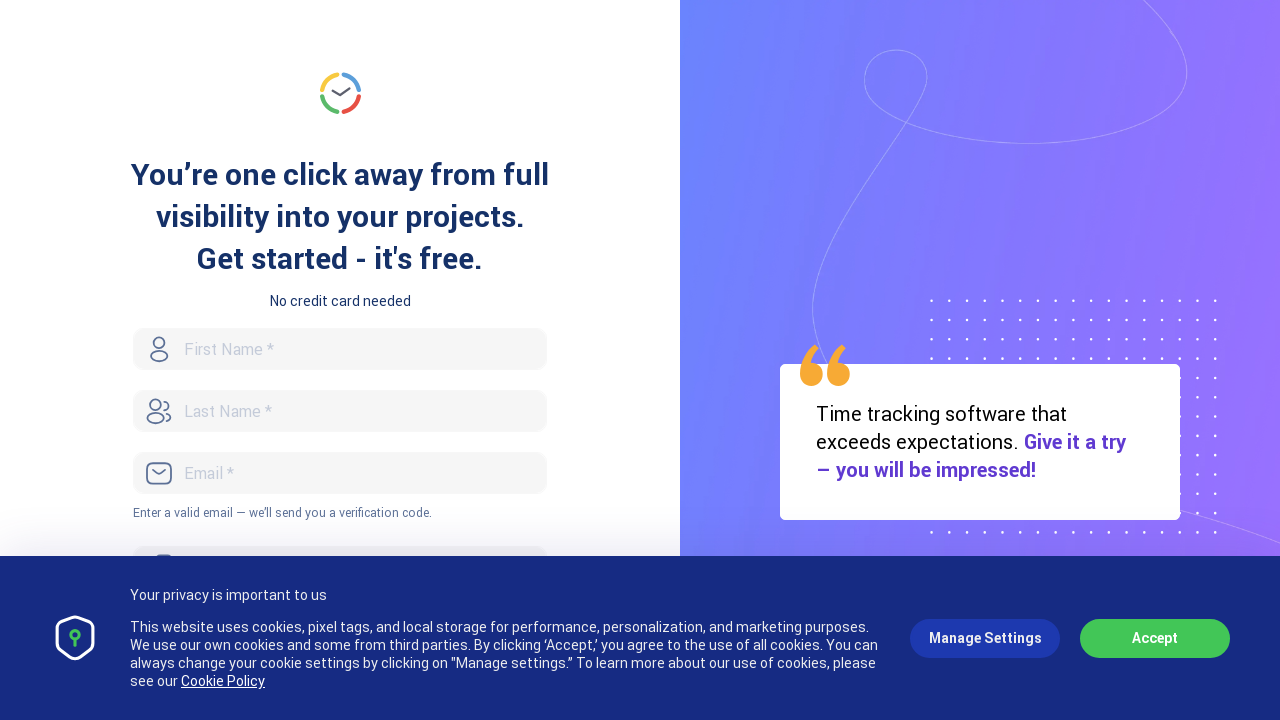

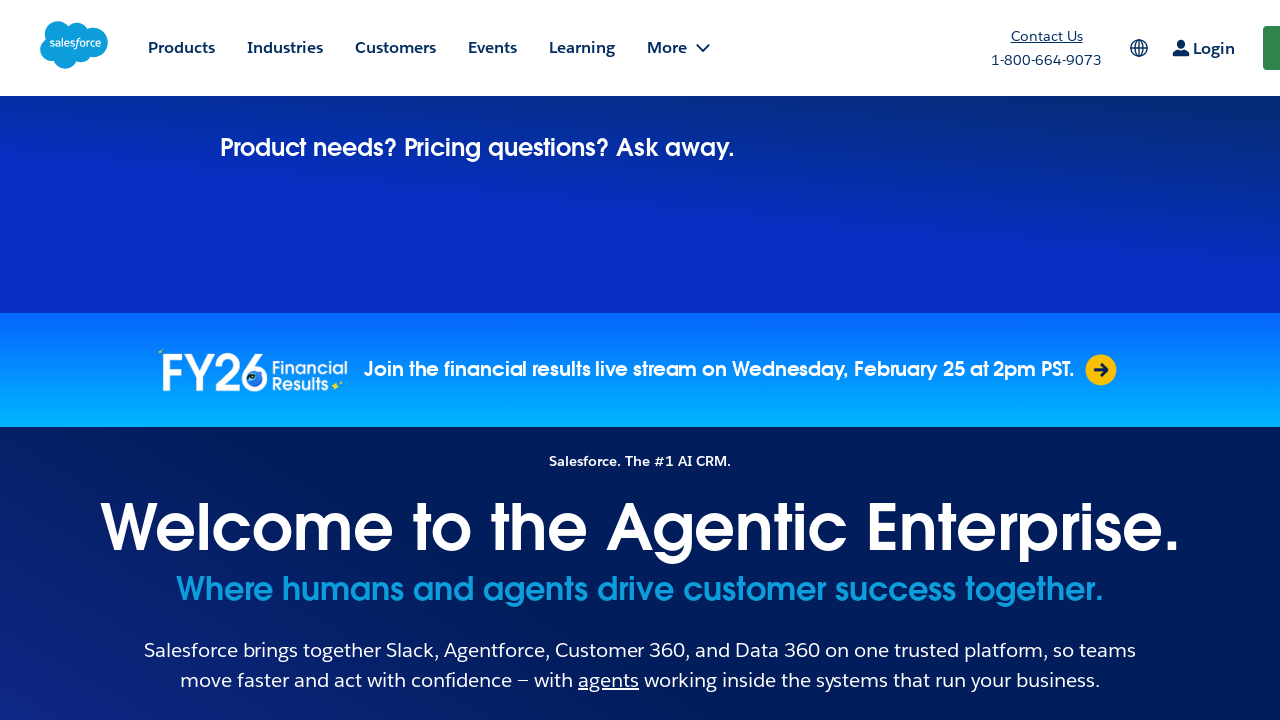